Navigates through the QKart e-commerce site visiting the home page, login page, and register page to verify they load correctly

Starting URL: https://crio-qkart-frontend-qa.vercel.app/

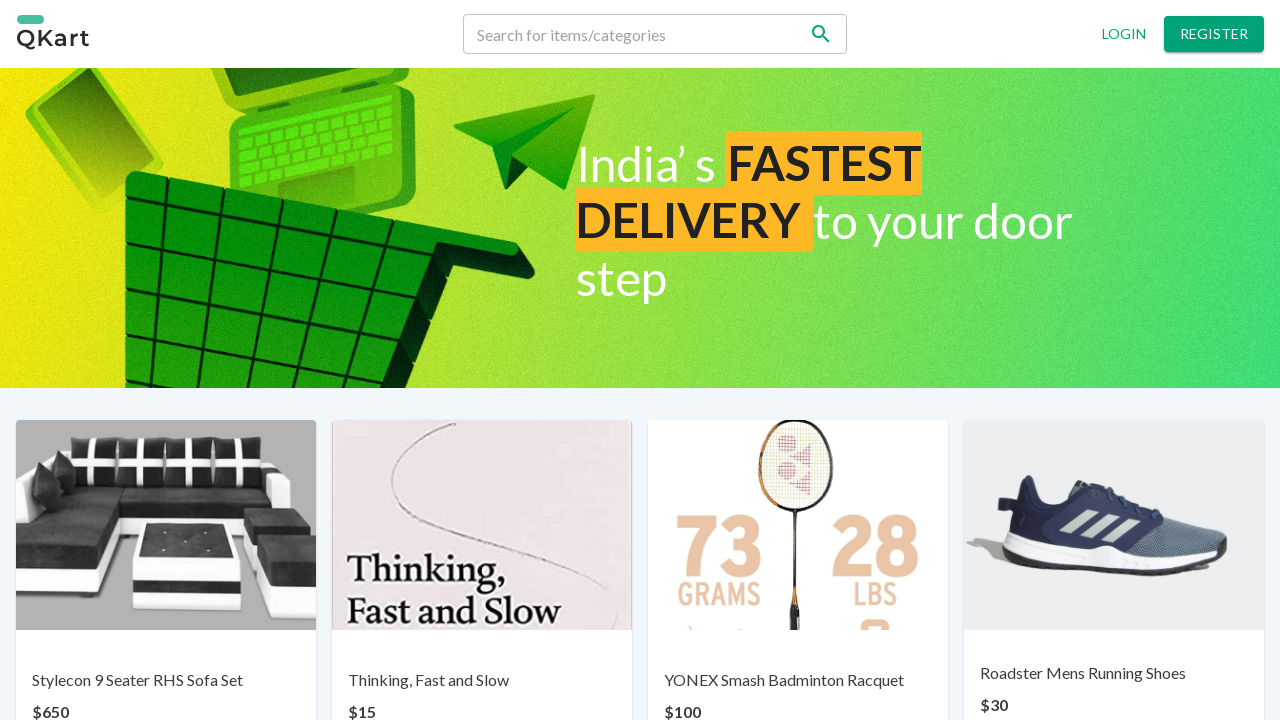

Home page DOM content loaded
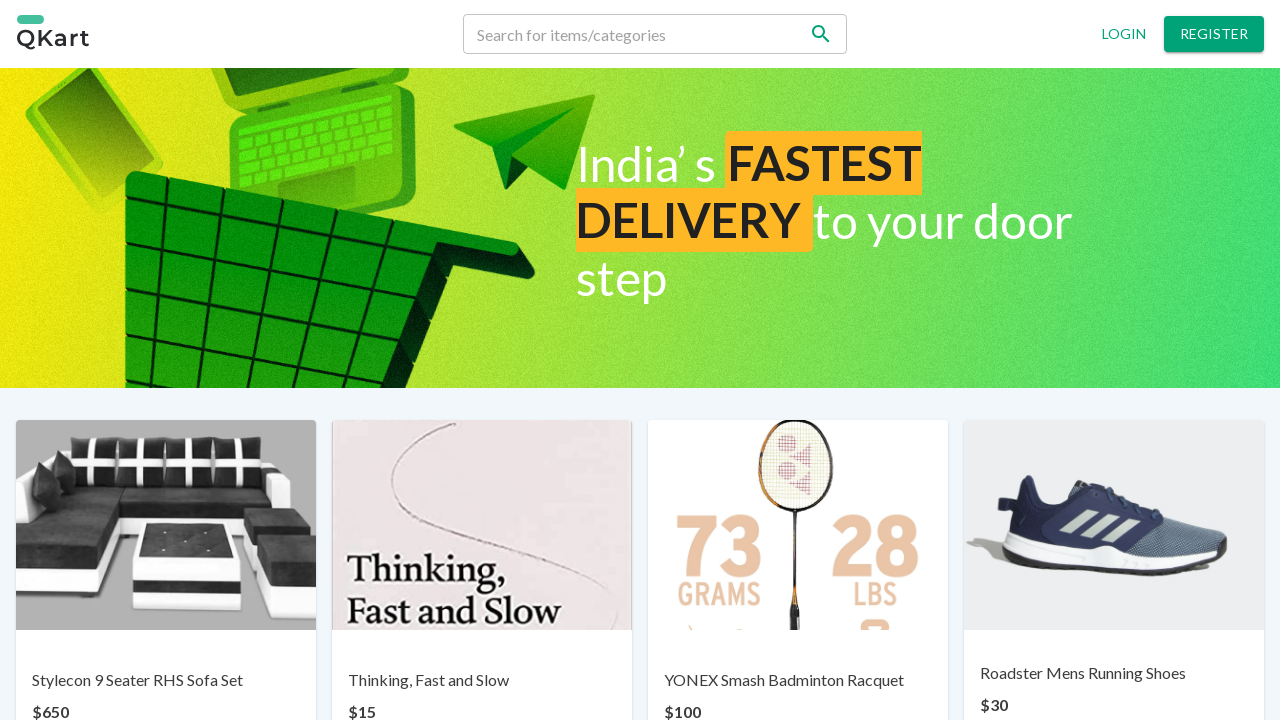

Navigated to login page
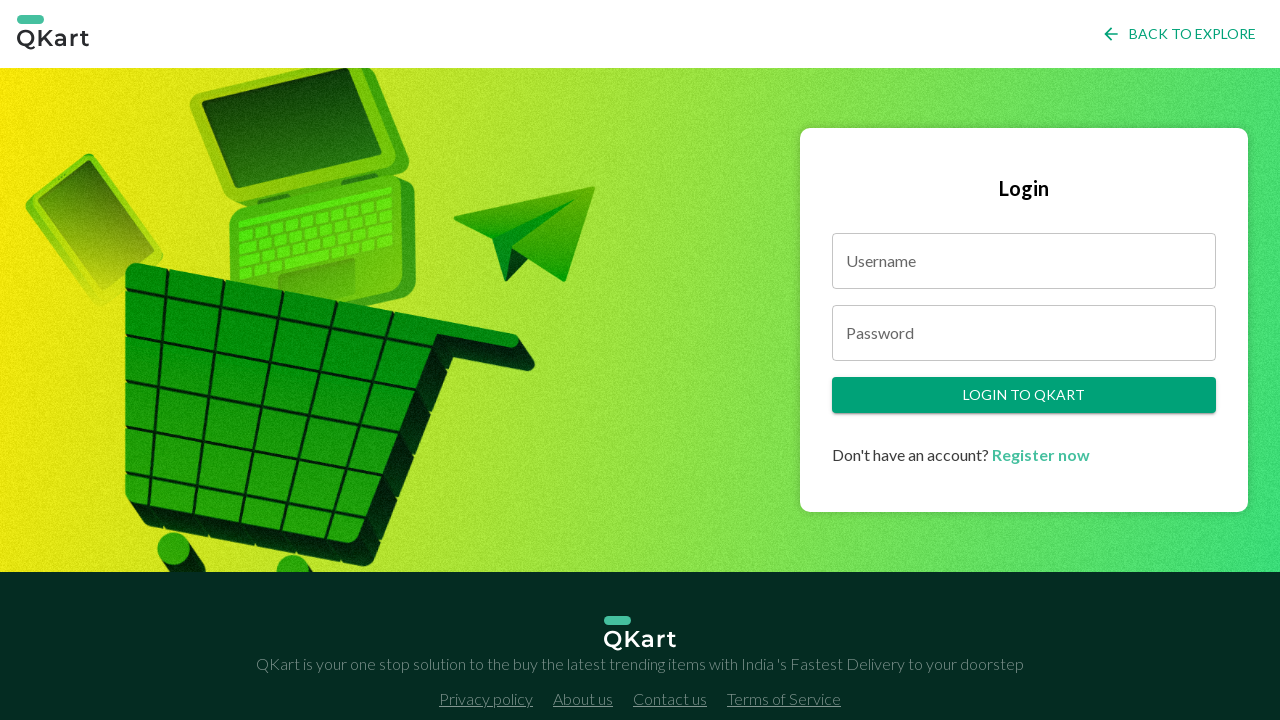

Login page DOM content loaded
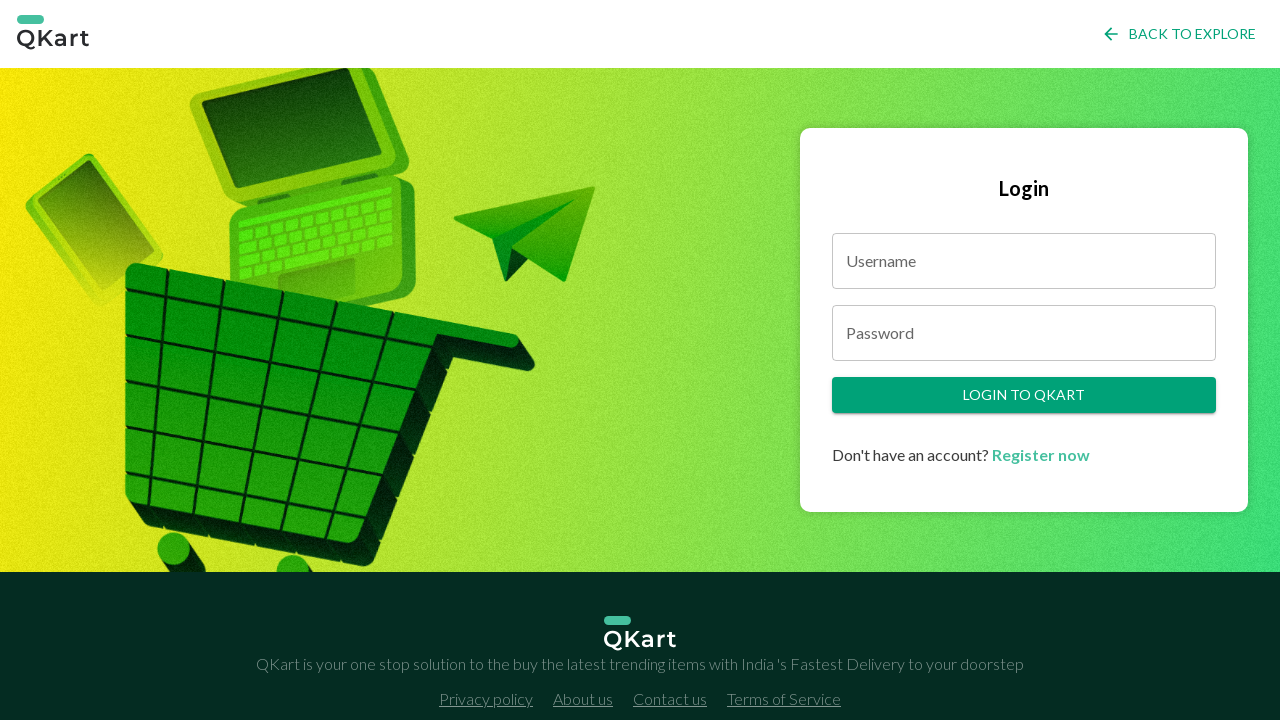

Navigated to register page
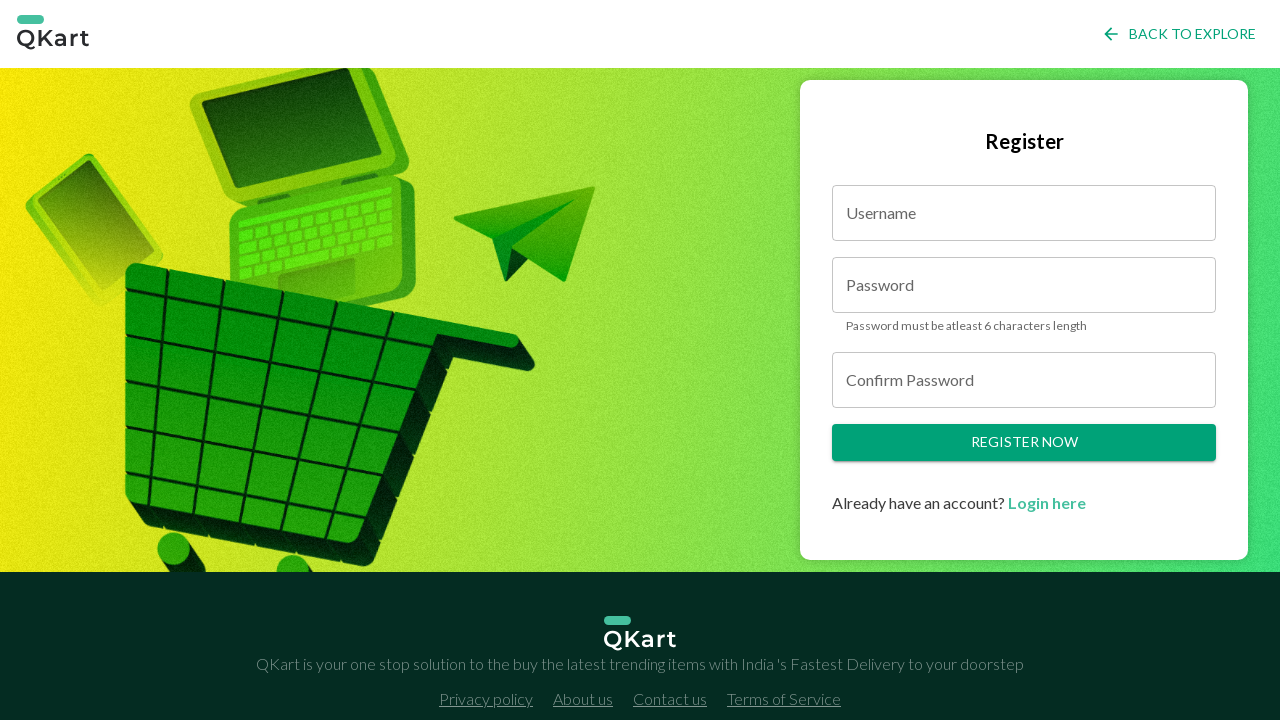

Register page DOM content loaded
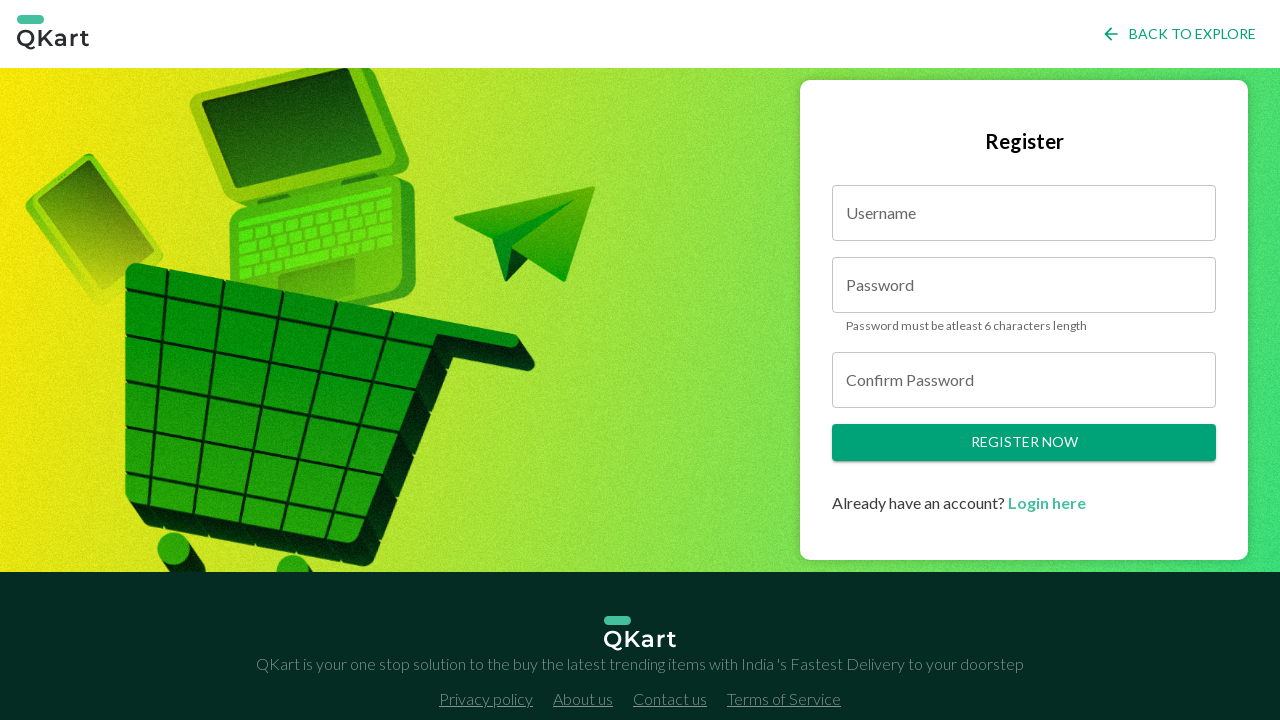

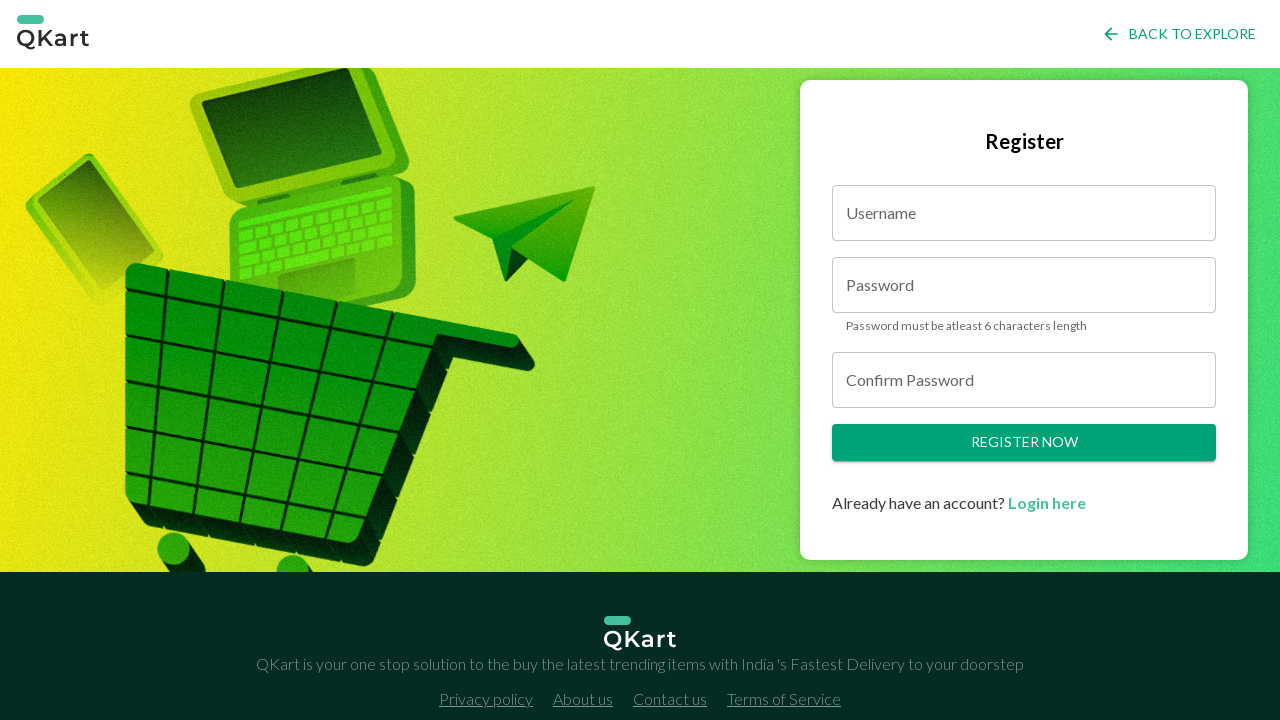